Tests the Sauce Demo site by filling in the demo login form with public test credentials and verifying navigation to the products page

Starting URL: https://www.saucedemo.com/

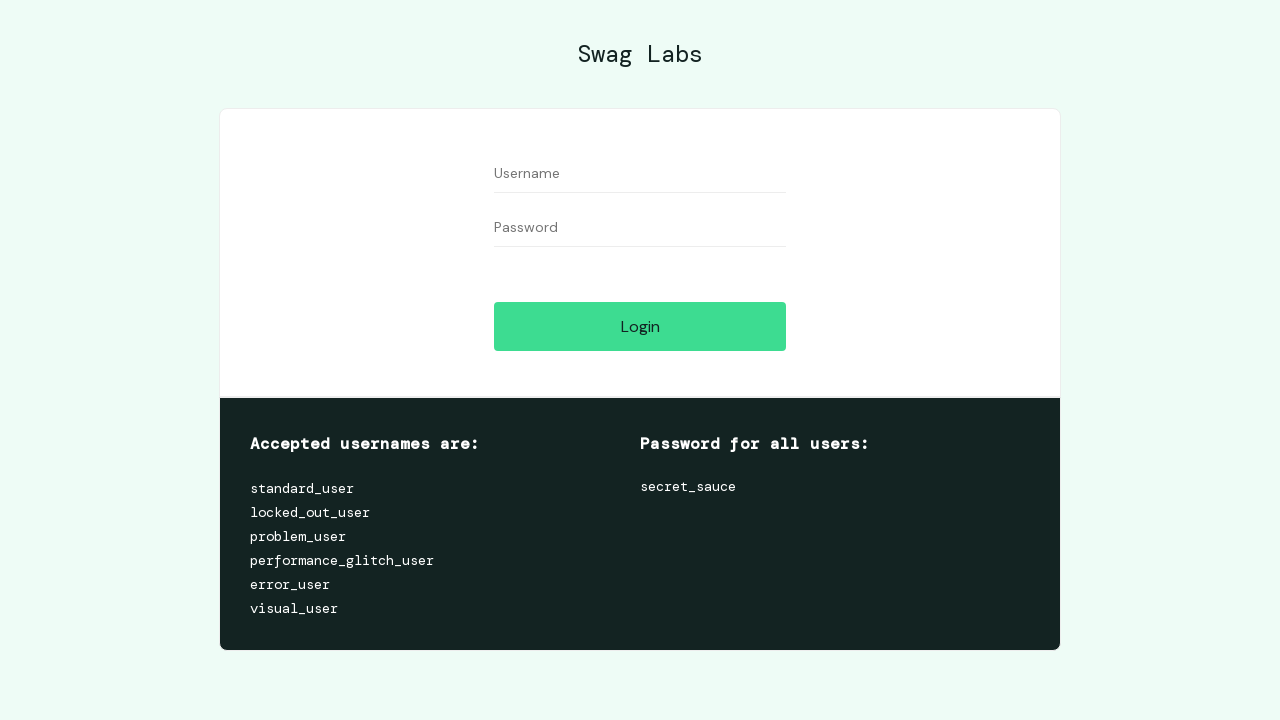

Filled username field with 'standard_user' on #user-name
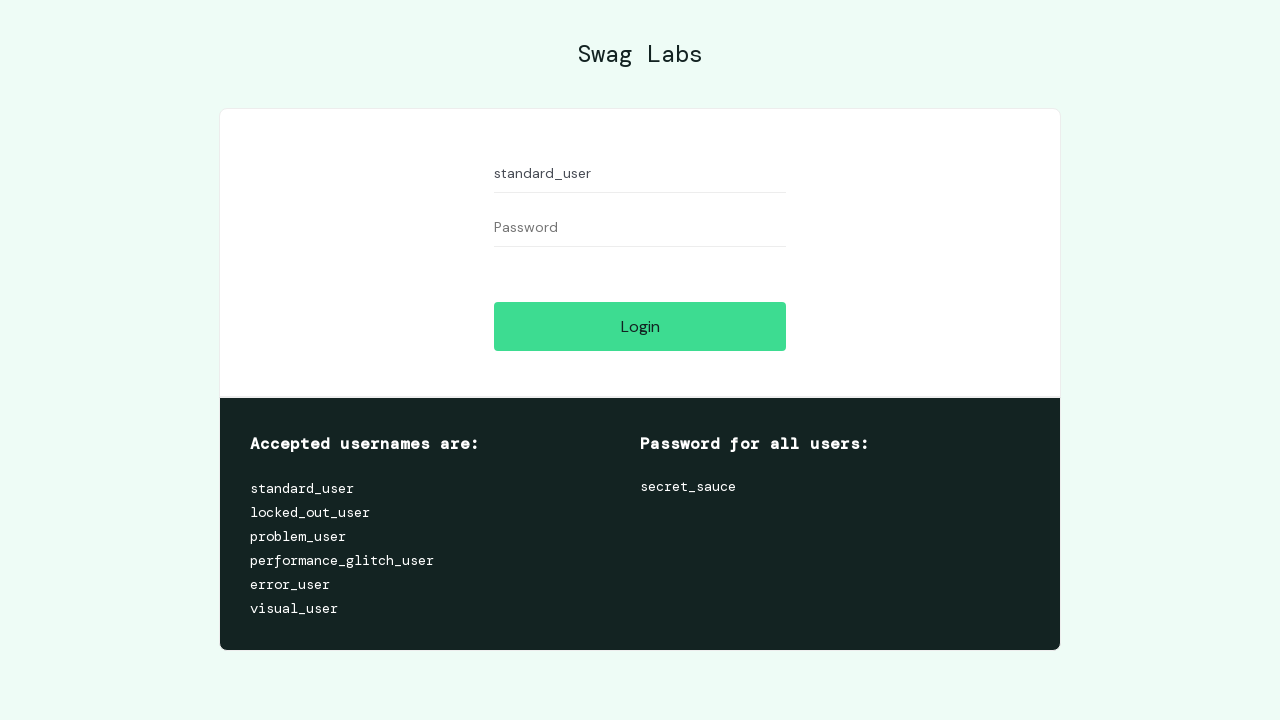

Filled password field with 'secret_sauce' on #password
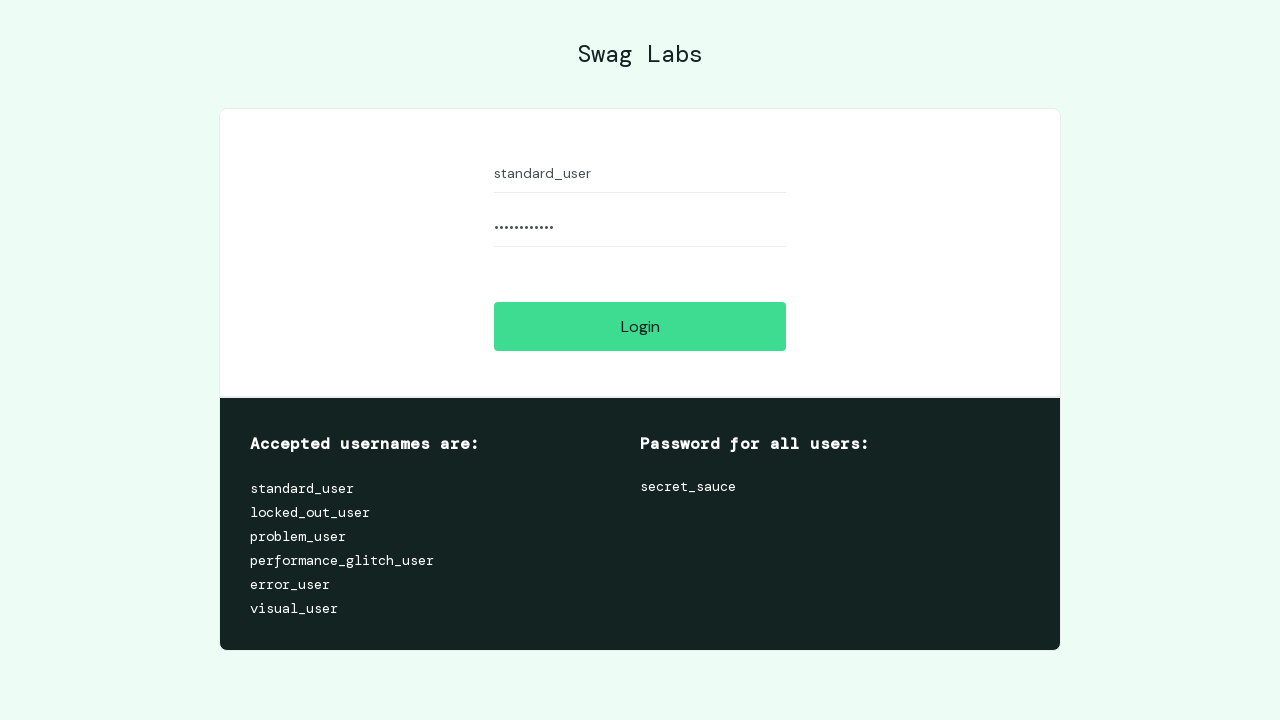

Clicked login button at (640, 326) on #login-button
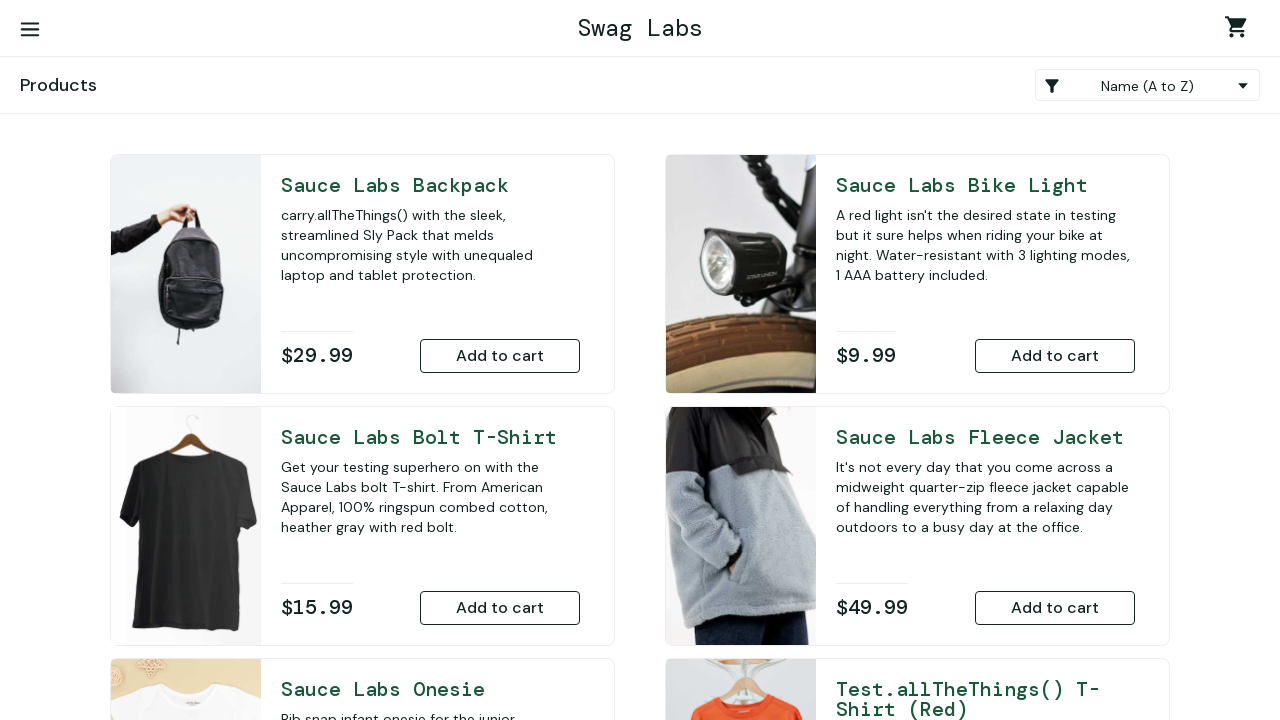

Waited for products page title to load
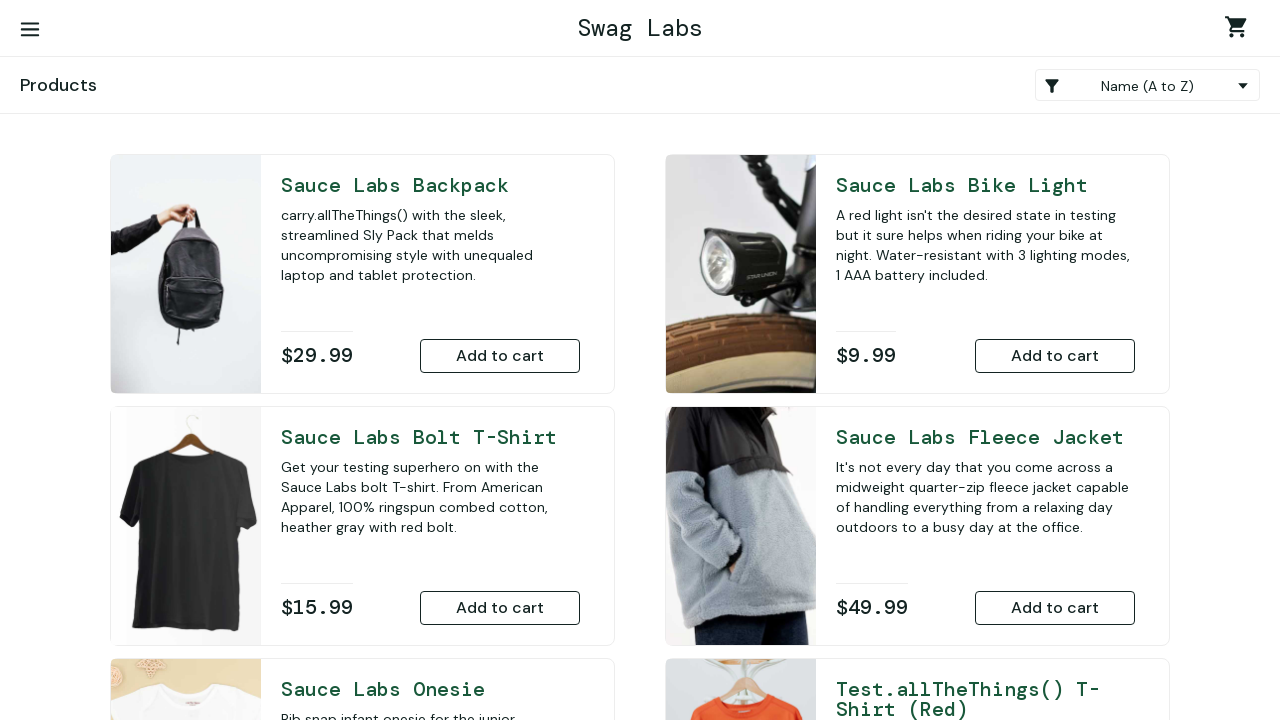

Verified page title is 'Products'
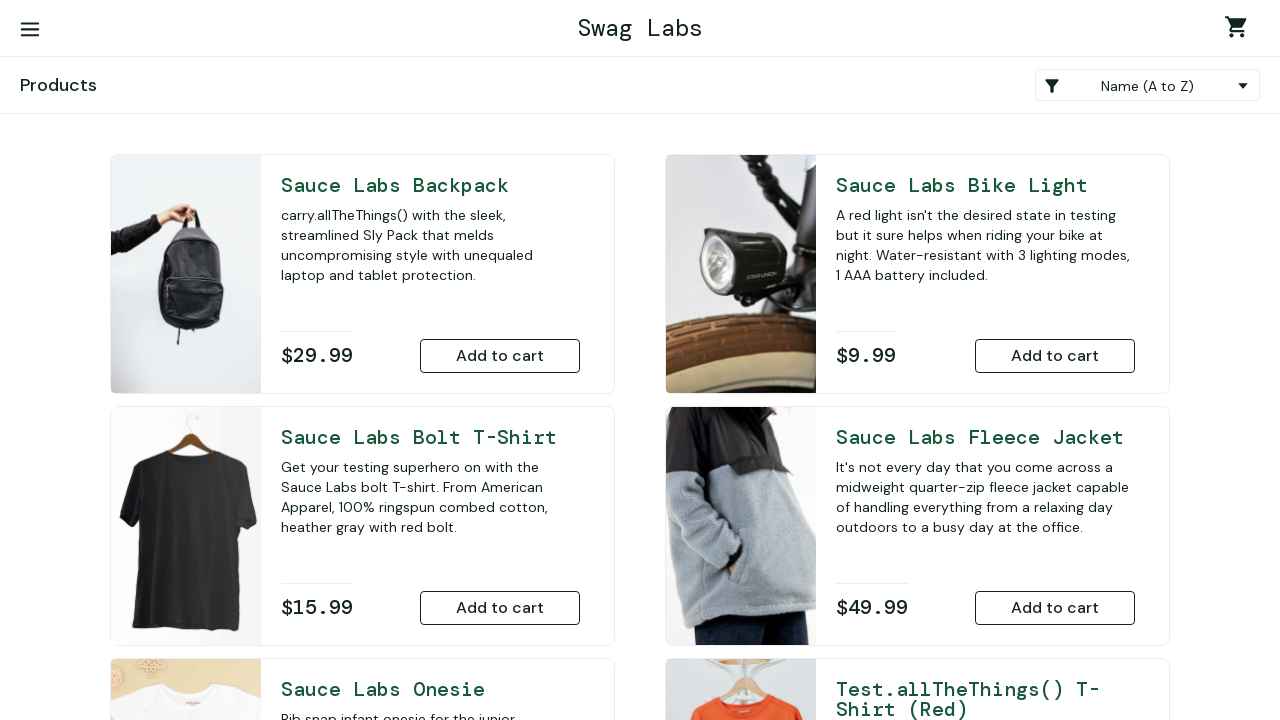

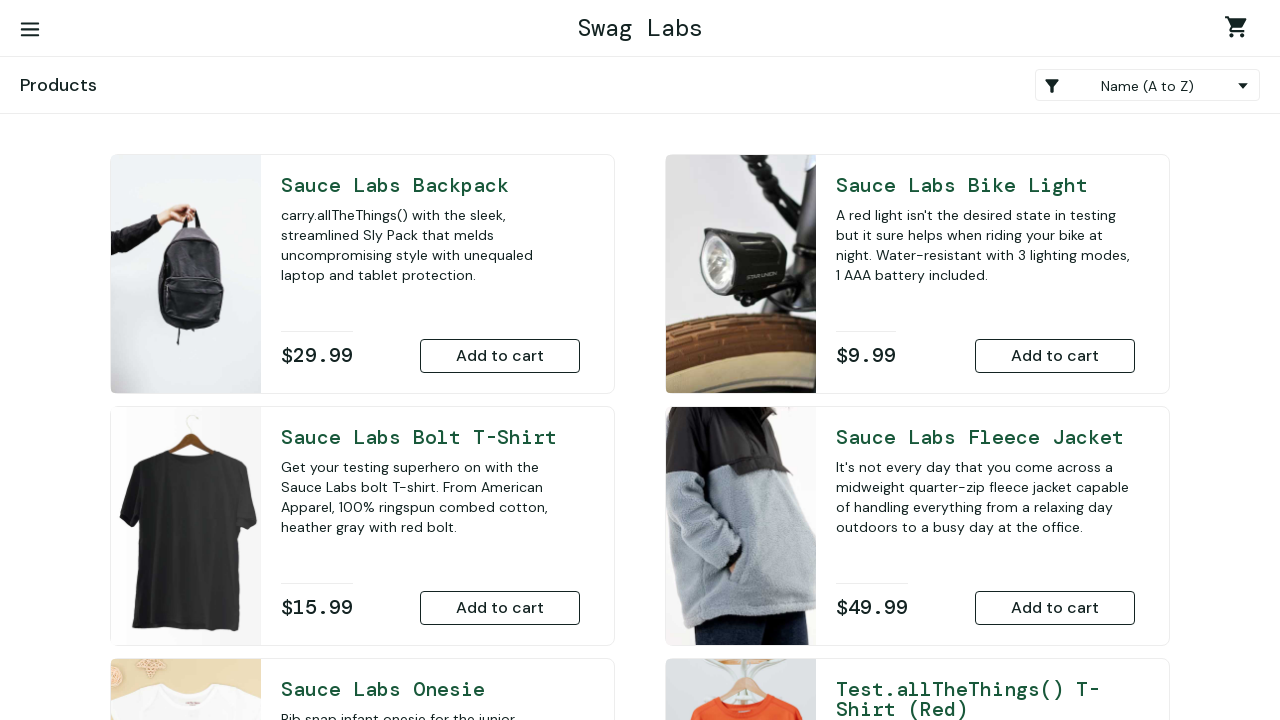